Navigates to Repsol energy tariff pages and toggles the IVA (tax) checkbox switch to view prices with/without taxes, then navigates to a second tariff page and performs the same action.

Starting URL: https://www.repsol.es/particulares/hogar/luz-y-gas/tarifas/tarifa-ahorro-plus/

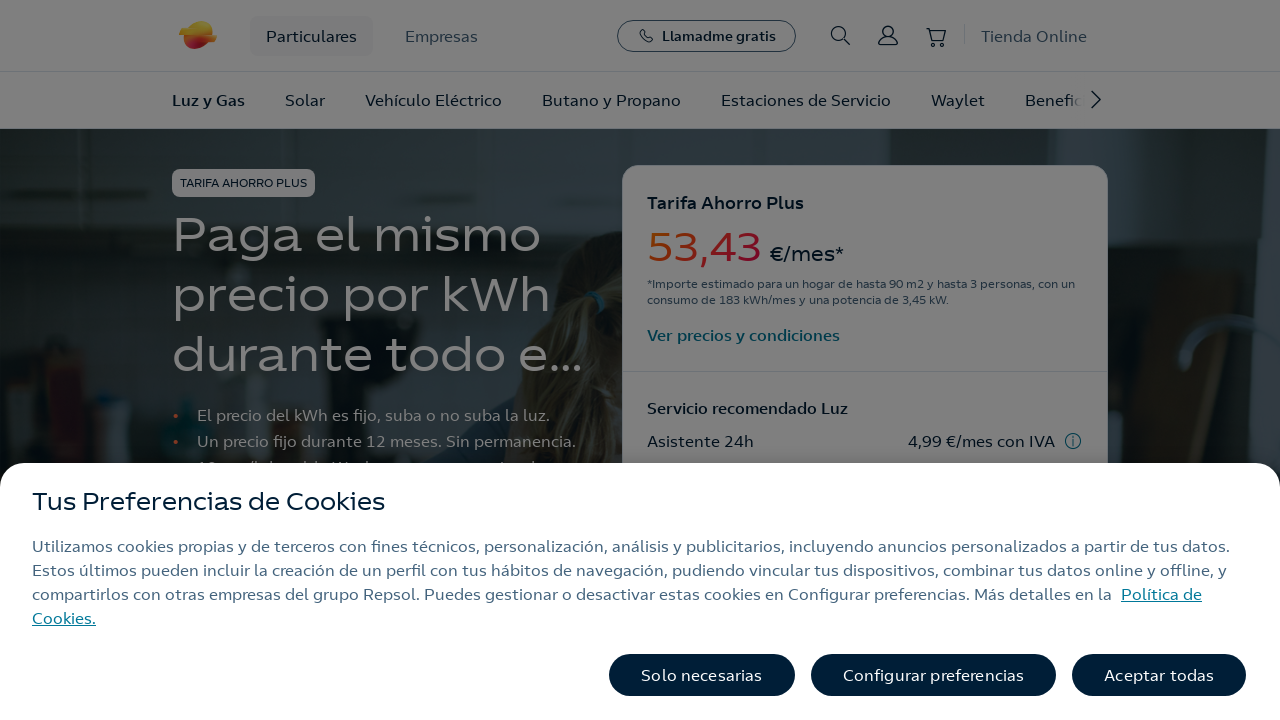

Price selector loaded on first tariff page (Tarifa Ahorro Plus)
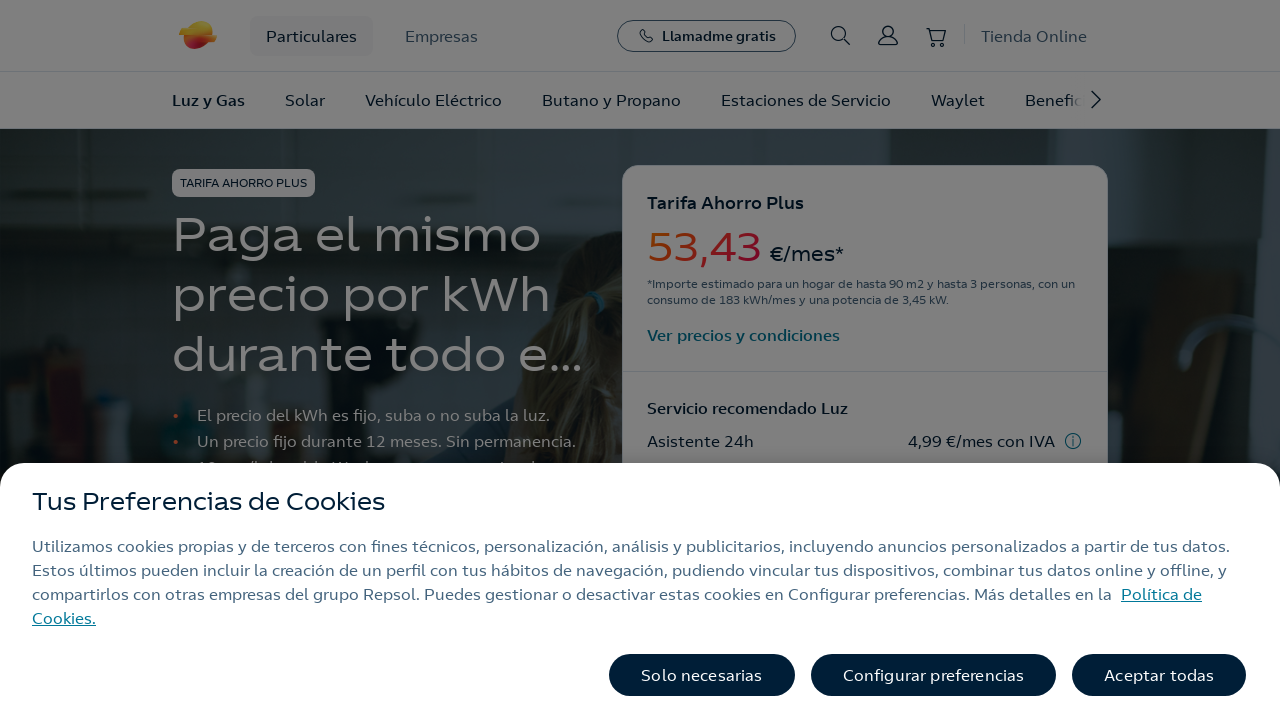

Toggled IVA (tax) checkbox switch on first page
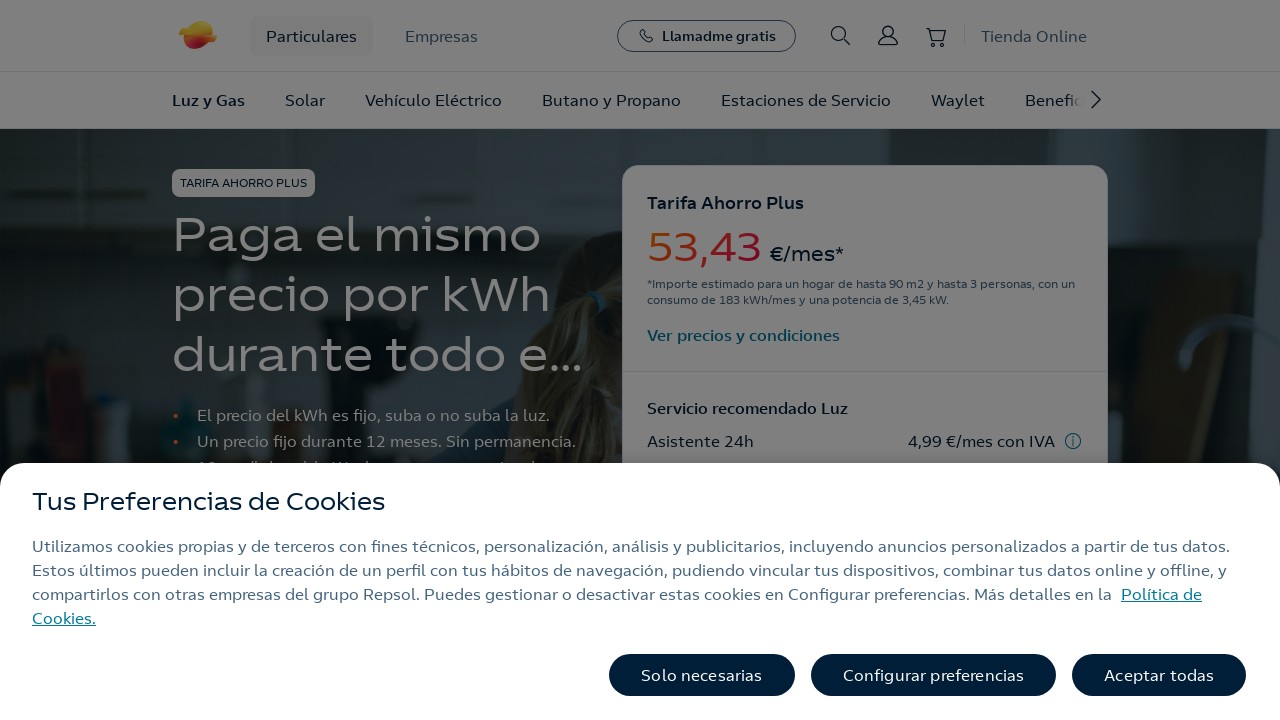

Waited 1 second for price update after IVA toggle
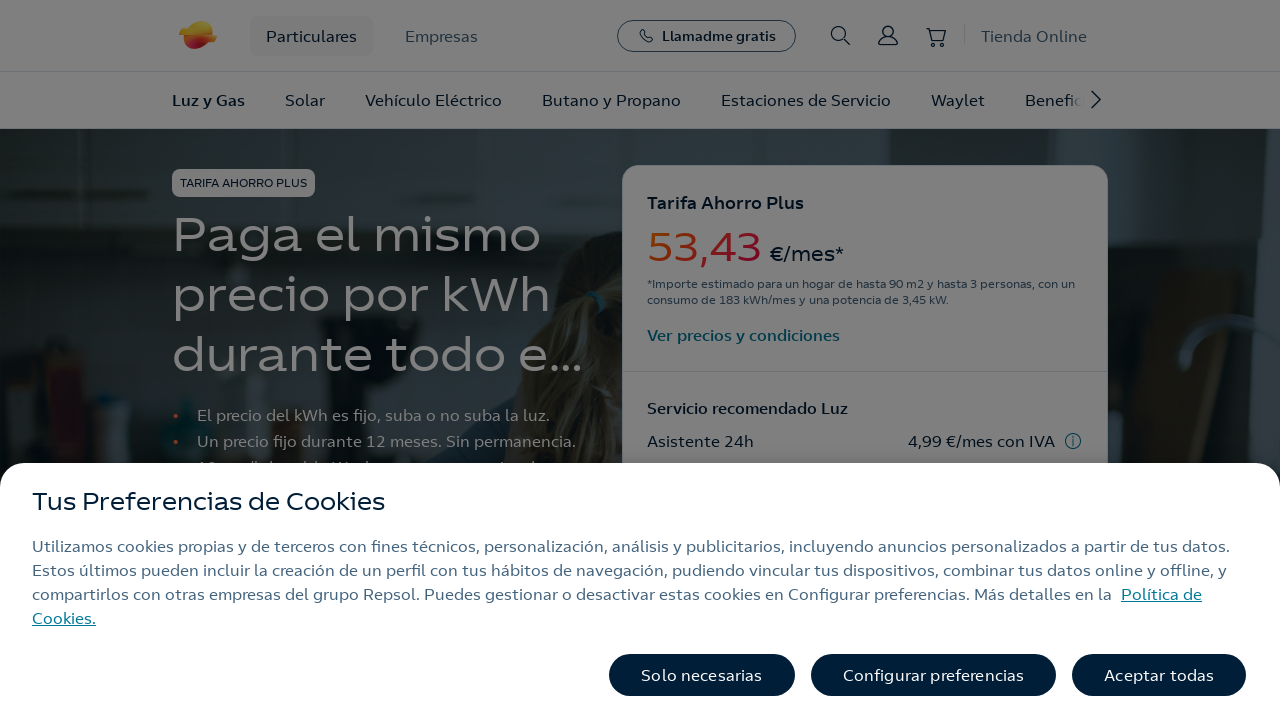

Verified prices are visible after IVA toggle on first page
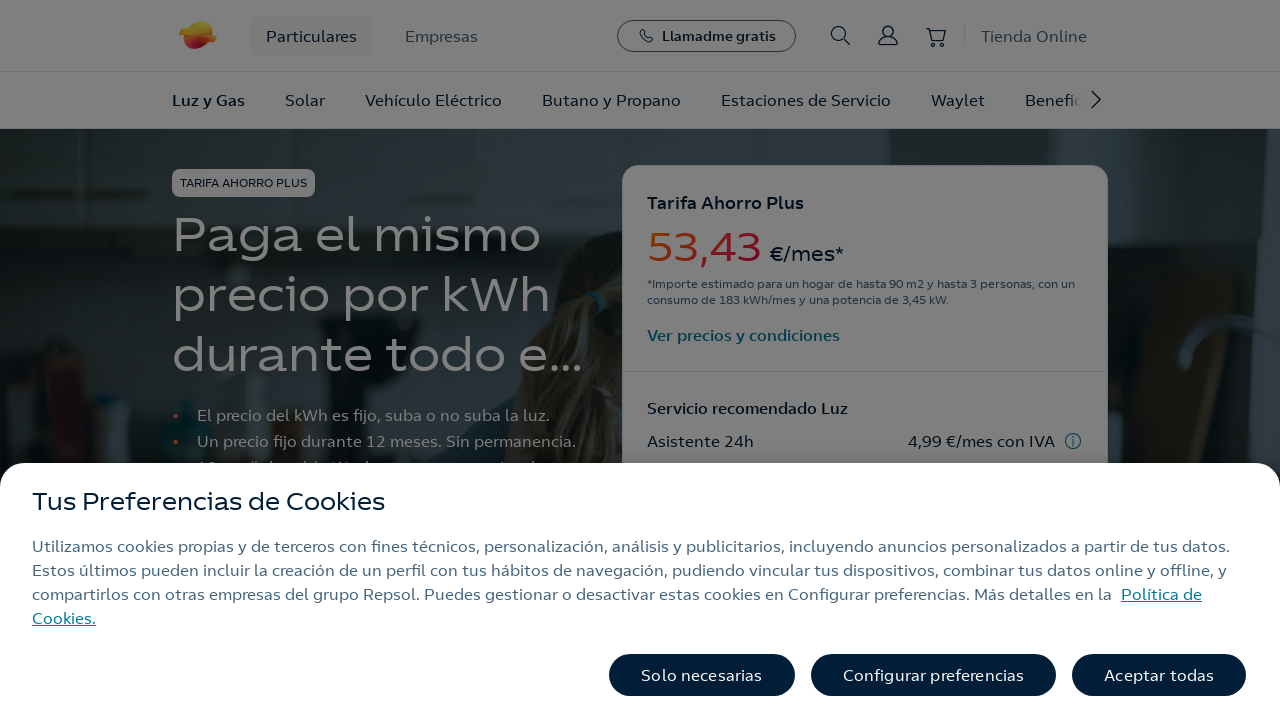

Navigated to second tariff page (Tarifa Discriminación Horaria)
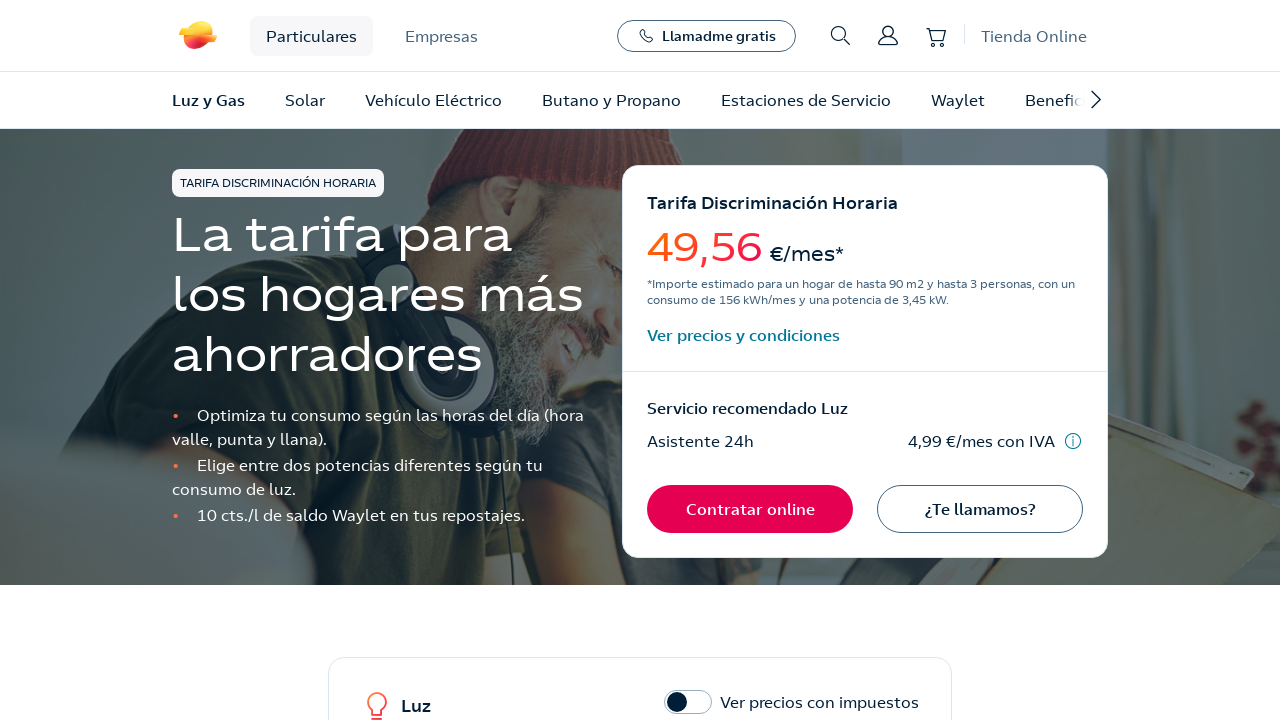

Price selector loaded on second tariff page
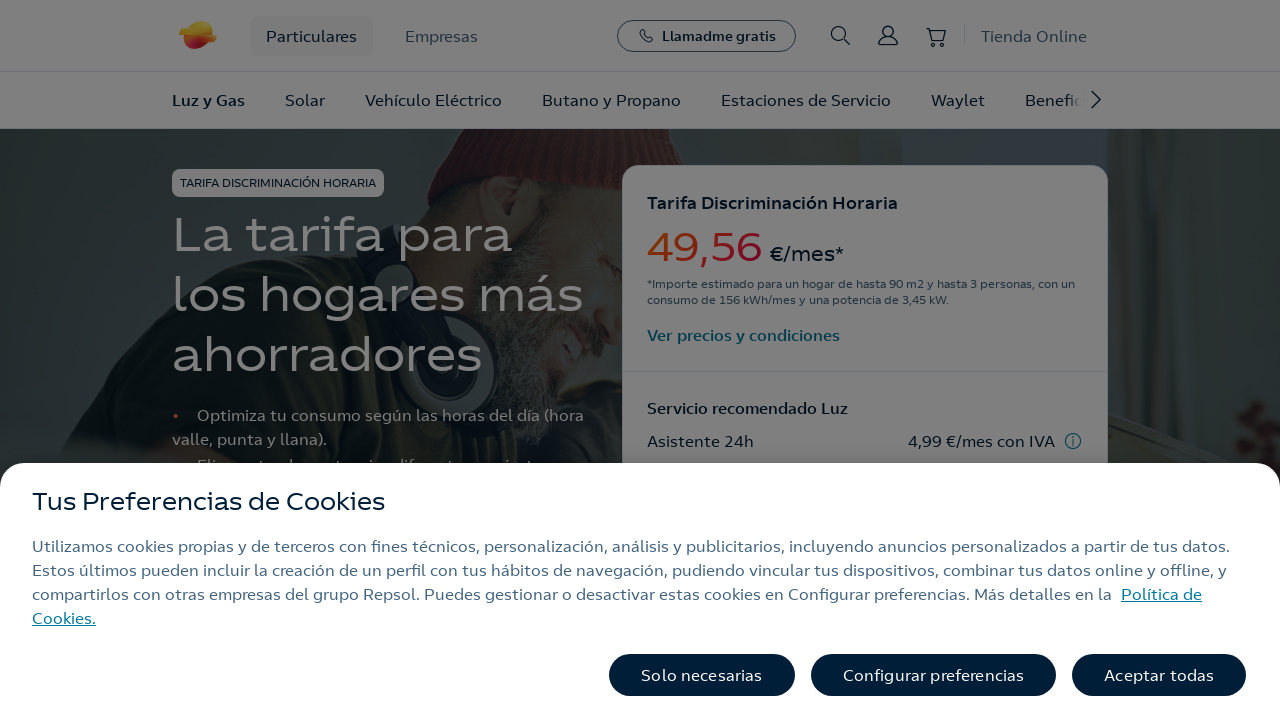

Toggled IVA (tax) checkbox switch on second page
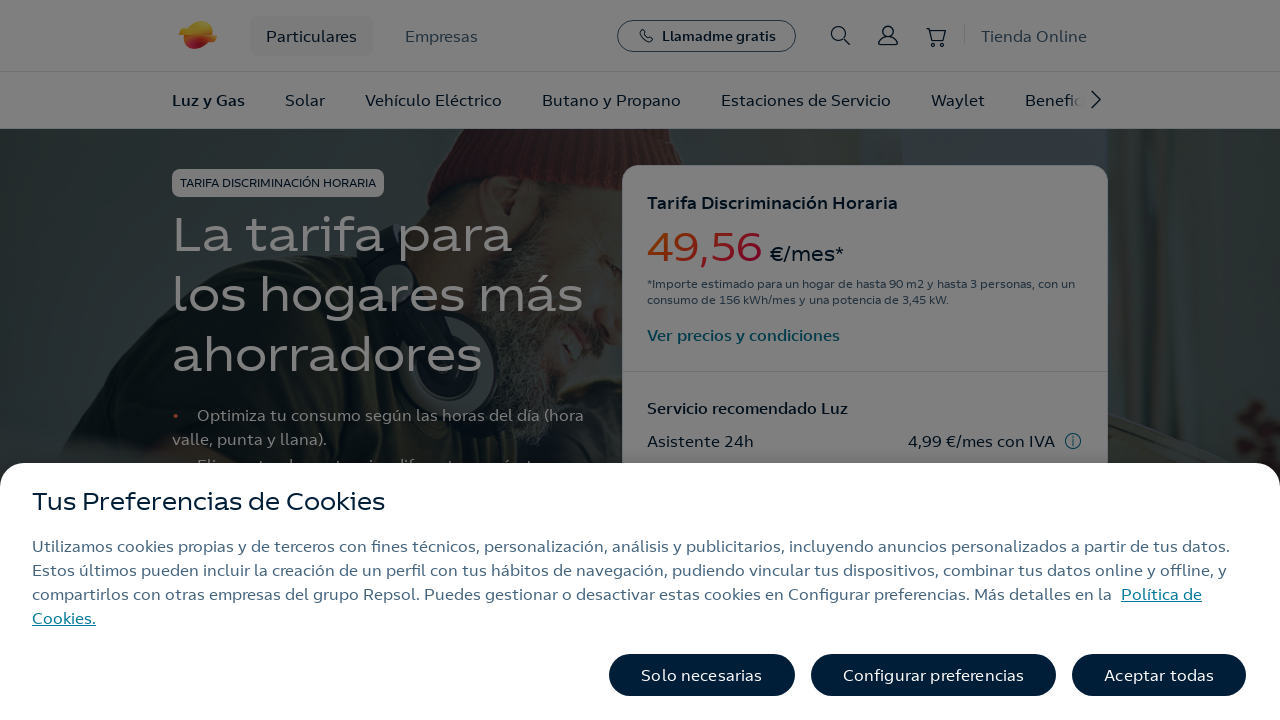

Waited 1 second for price update after IVA toggle on second page
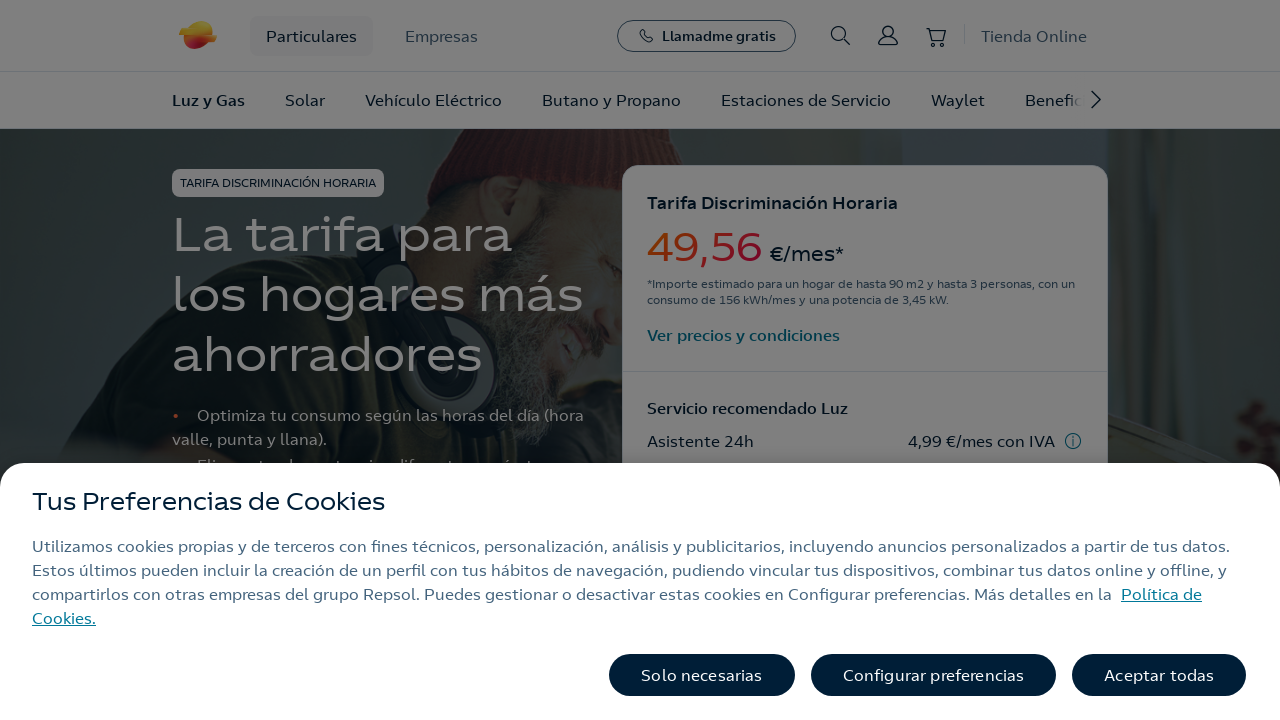

Verified prices are visible after IVA toggle on second page
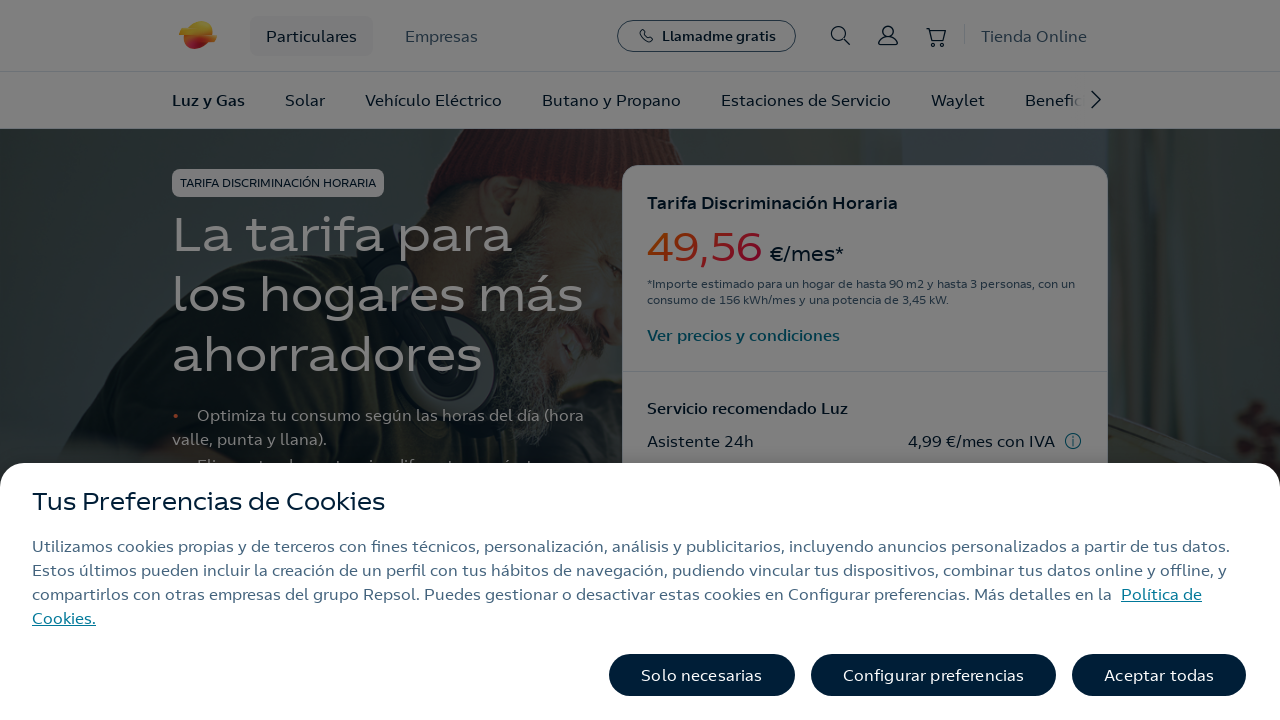

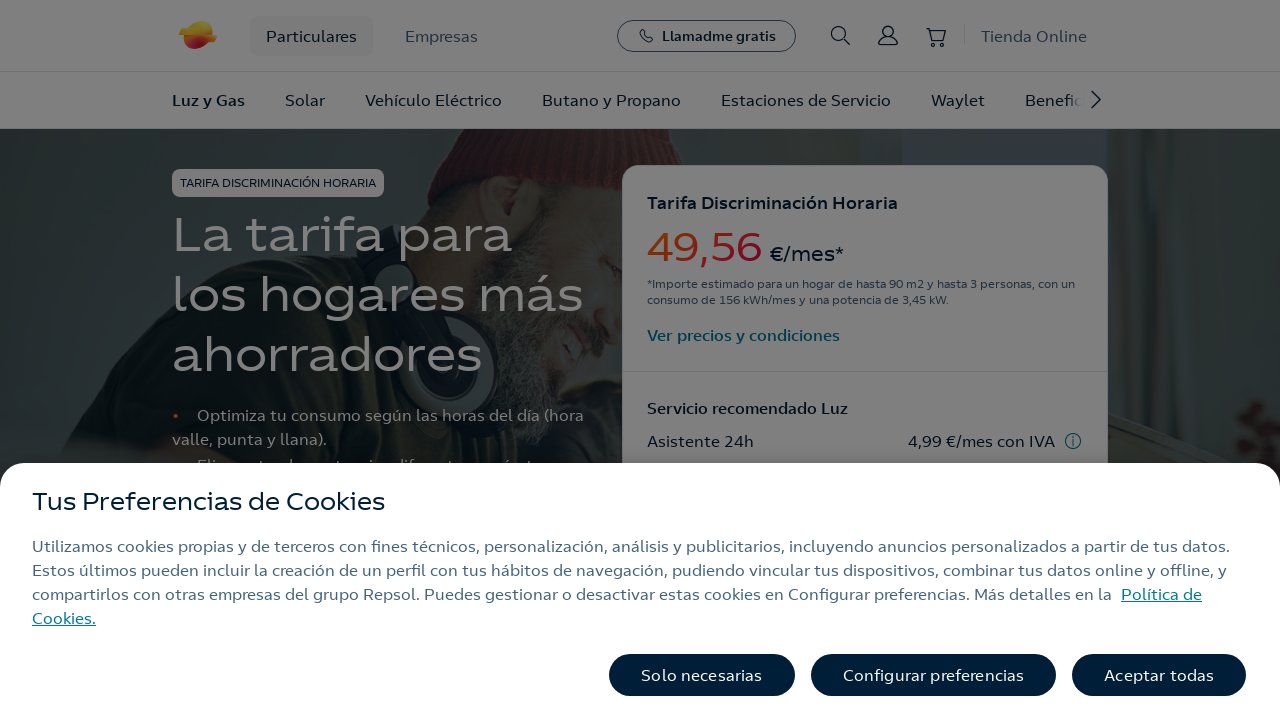